Tests changing product quantity on product details page and verifies the correct quantity is reflected in the cart.

Starting URL: https://automationexercise.com/

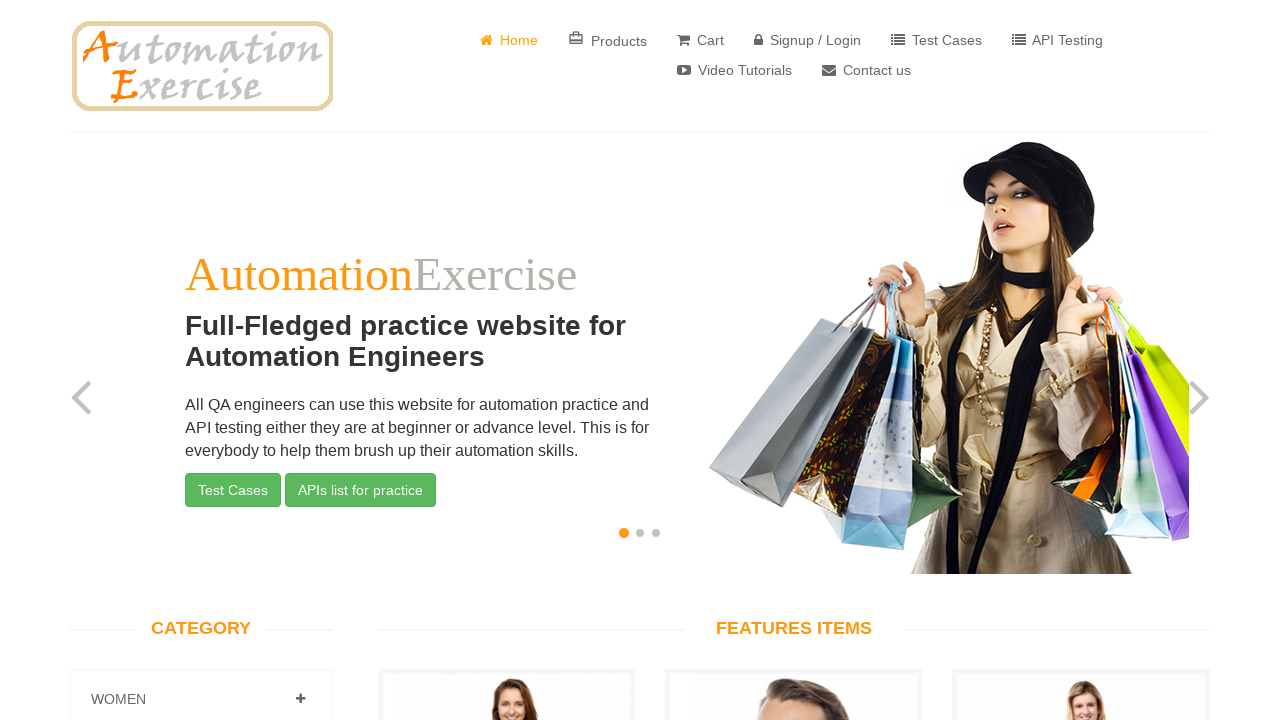

Home page slider is visible
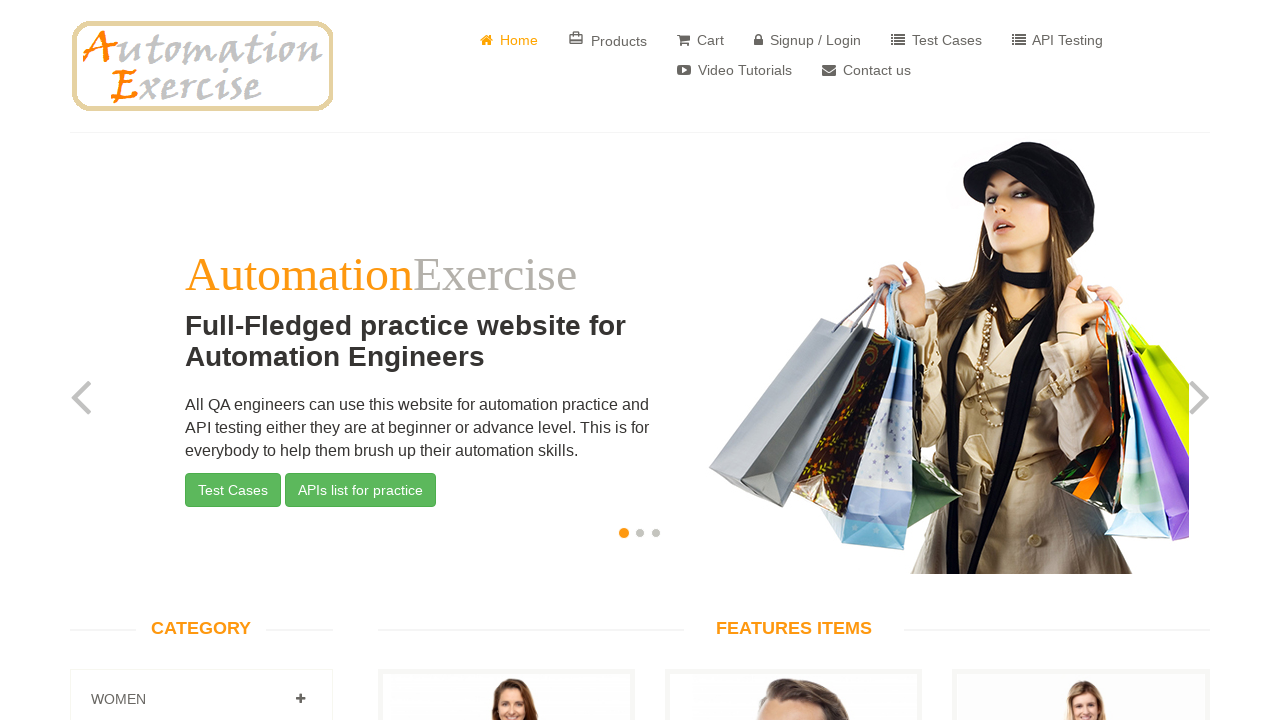

Clicked View Product button for first product at (506, 361) on .features_items .col-sm-4:nth-child(3) a[href*='product_details']
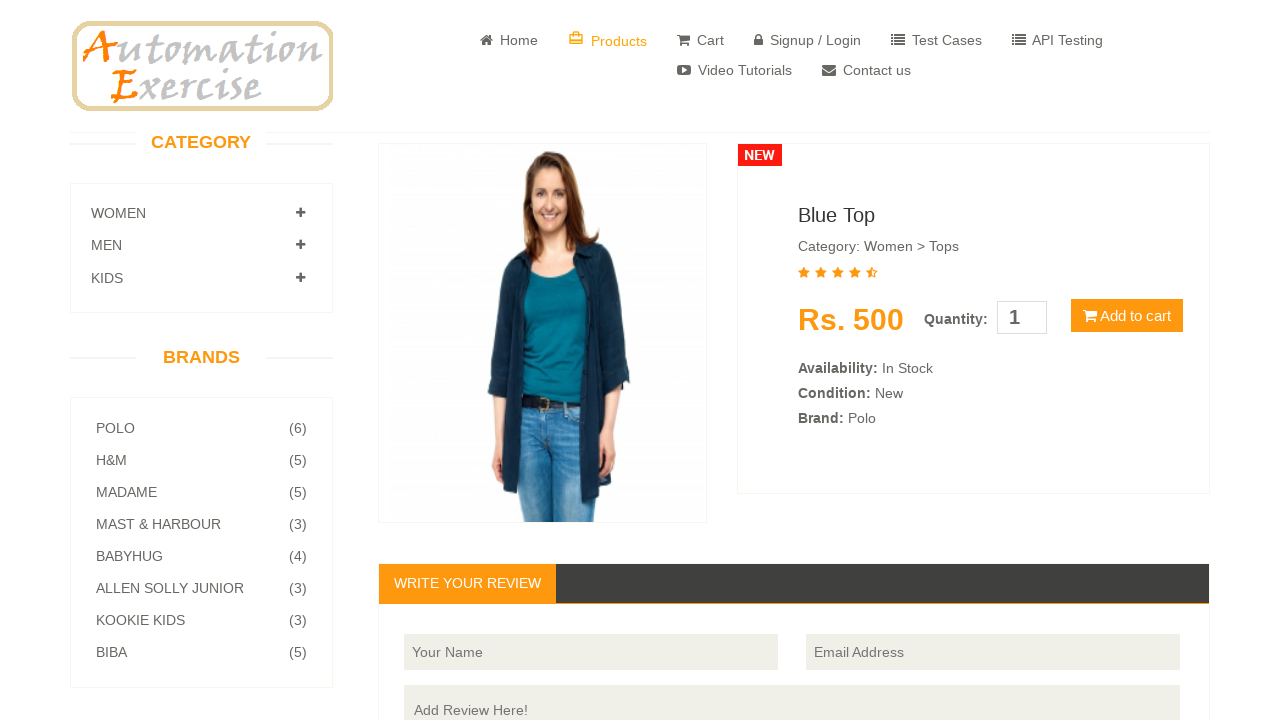

Product details page loaded
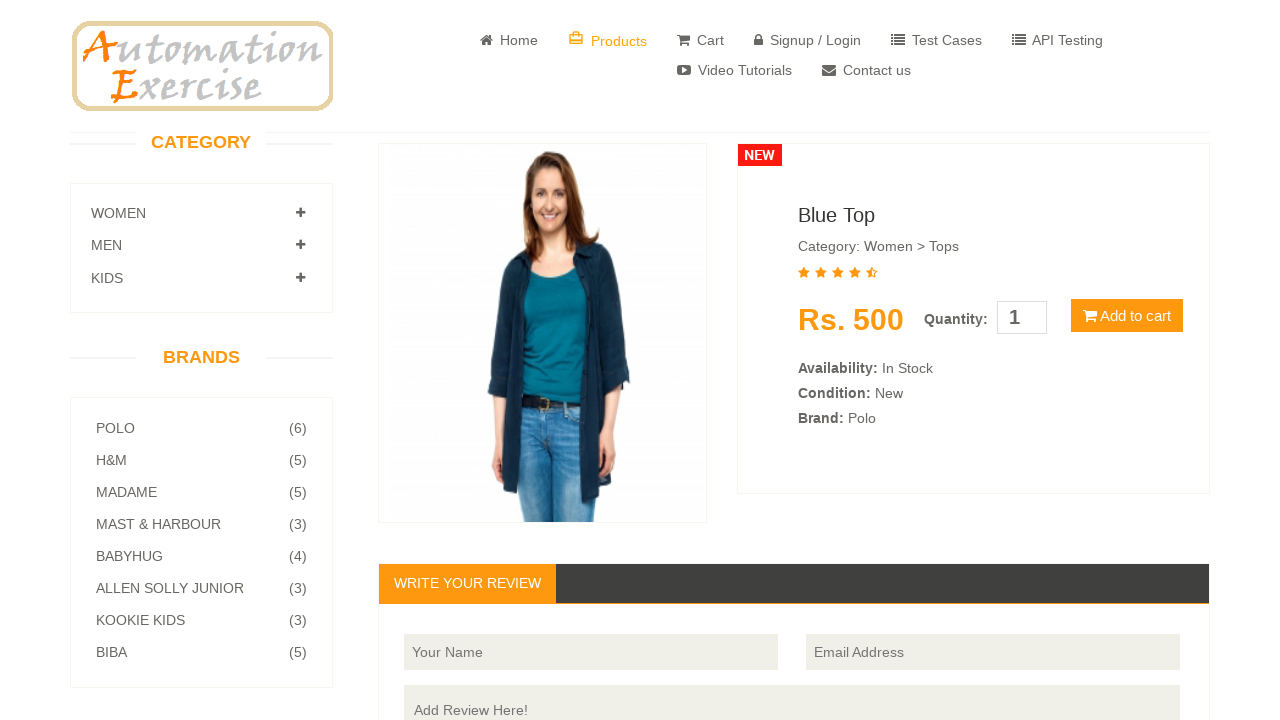

Changed product quantity to 4 on input#quantity
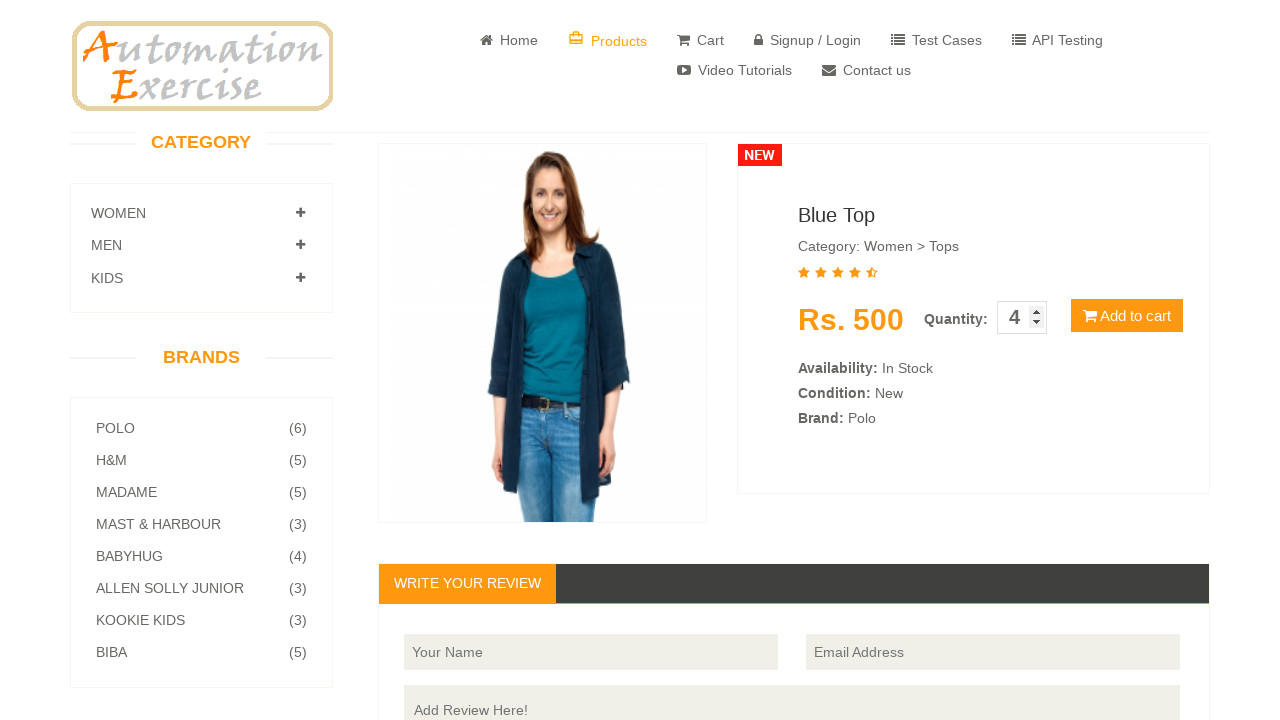

Clicked Add to Cart button at (1127, 316) on button.cart
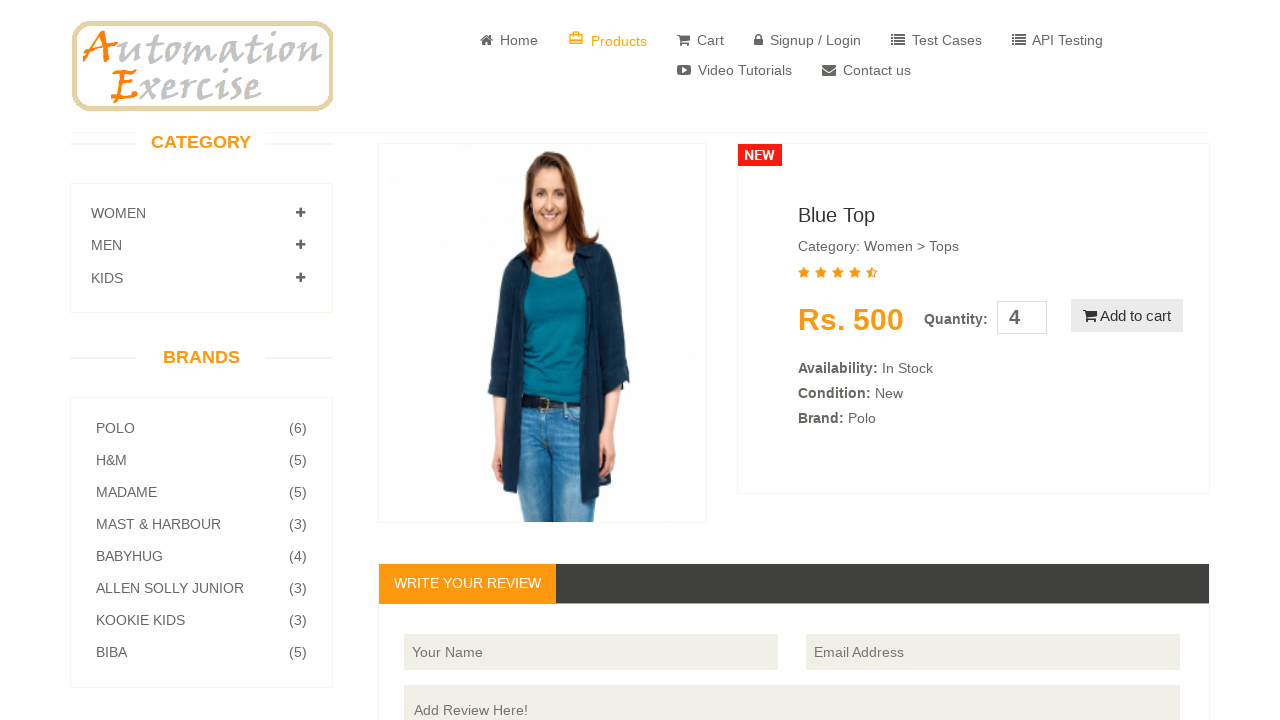

Add to cart modal appeared
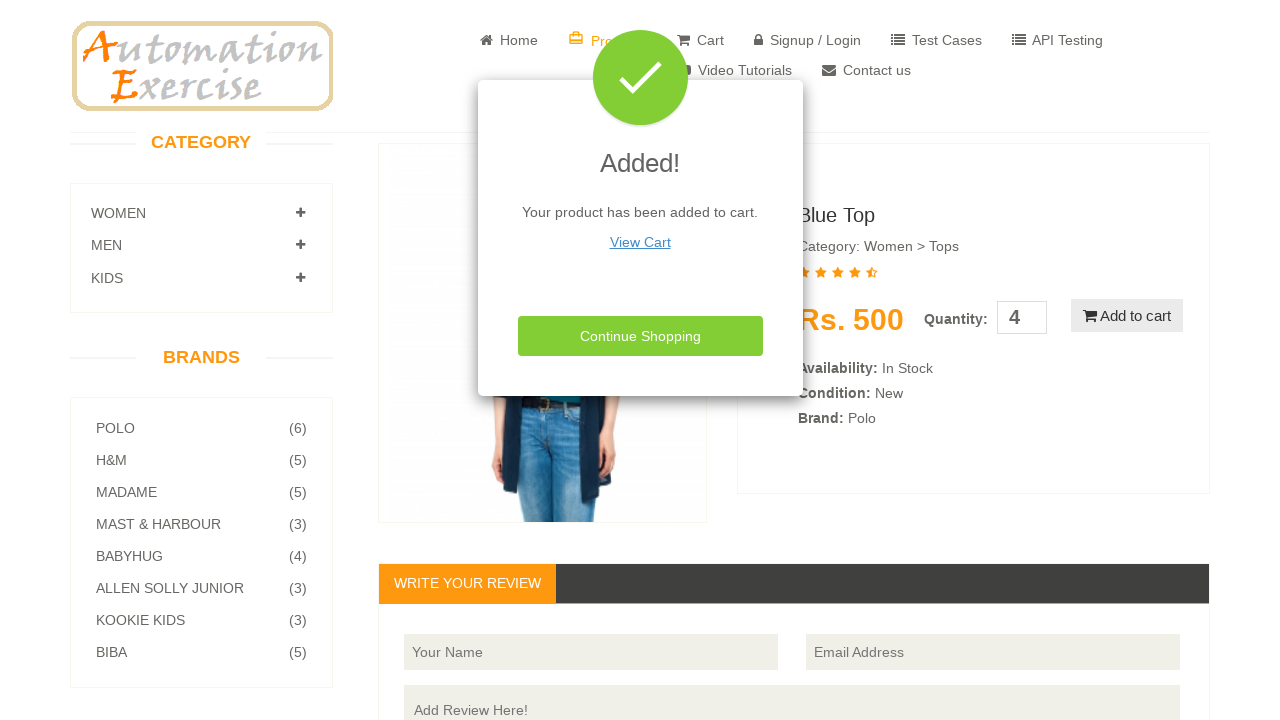

Clicked View Cart link in modal at (640, 242) on a[href='/view_cart'] u, p.text-center a[href='/view_cart']
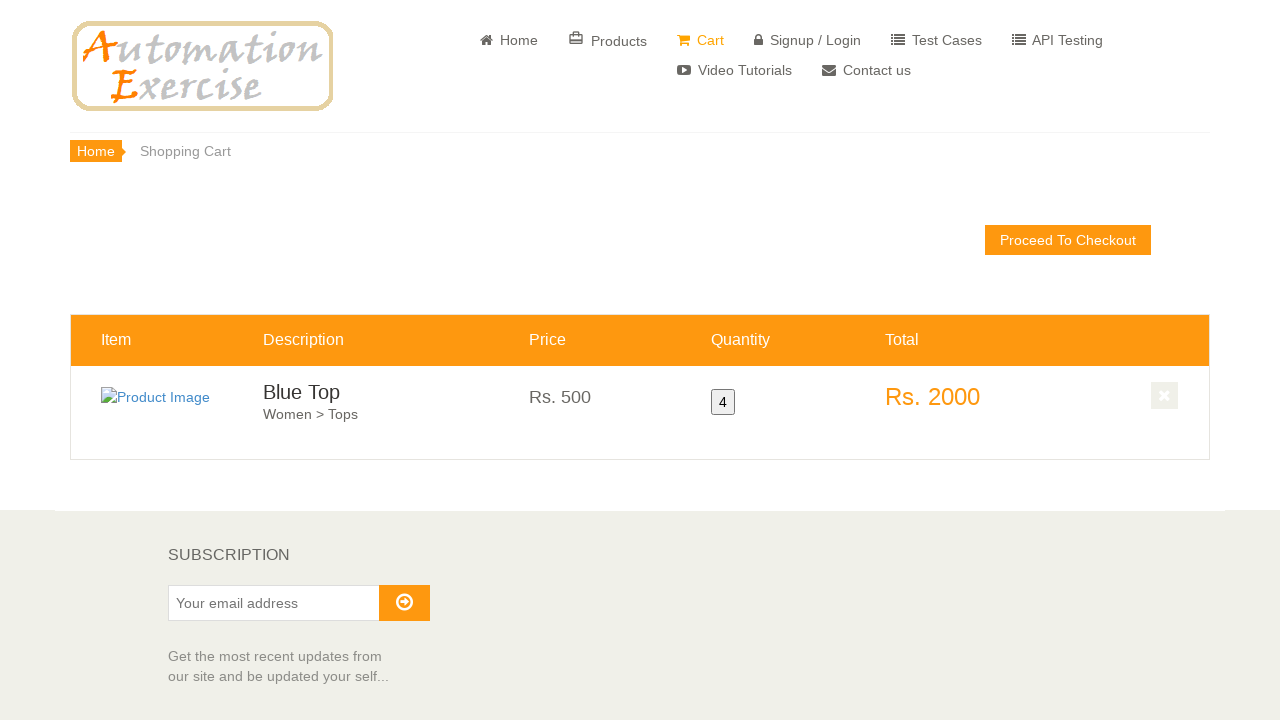

Cart page loaded with cart info table
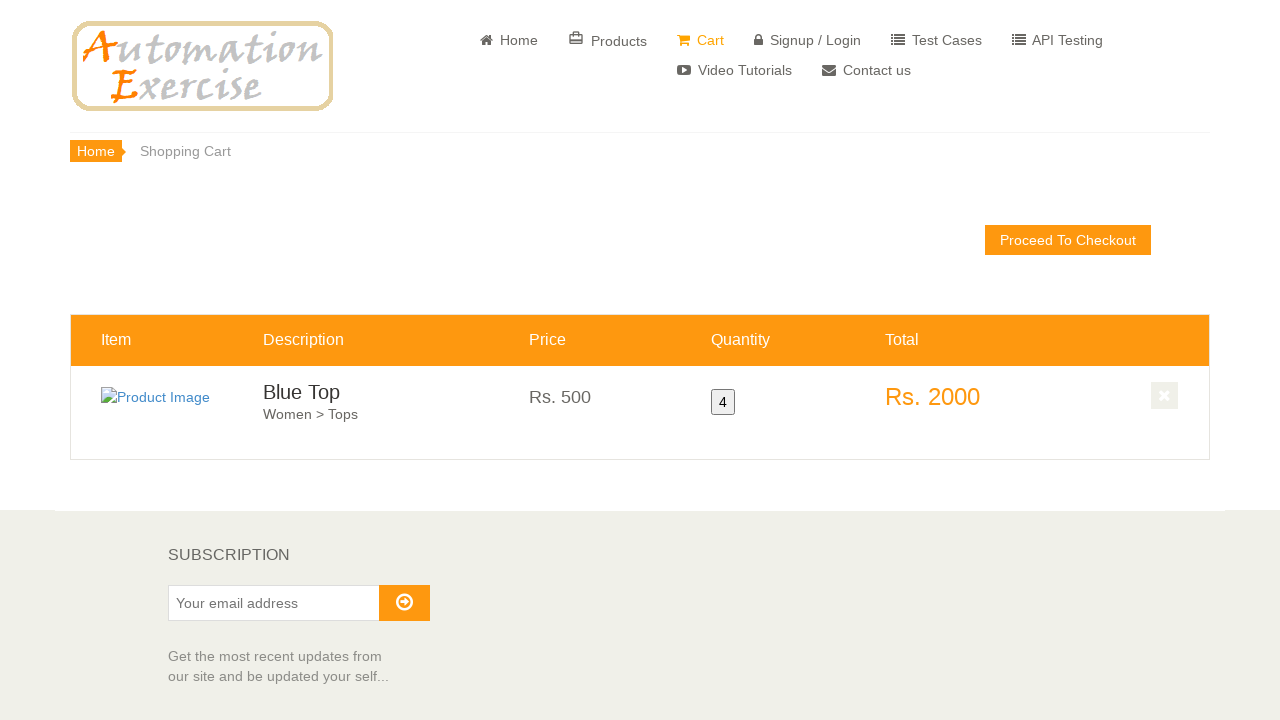

Cart quantity element is visible and ready for verification
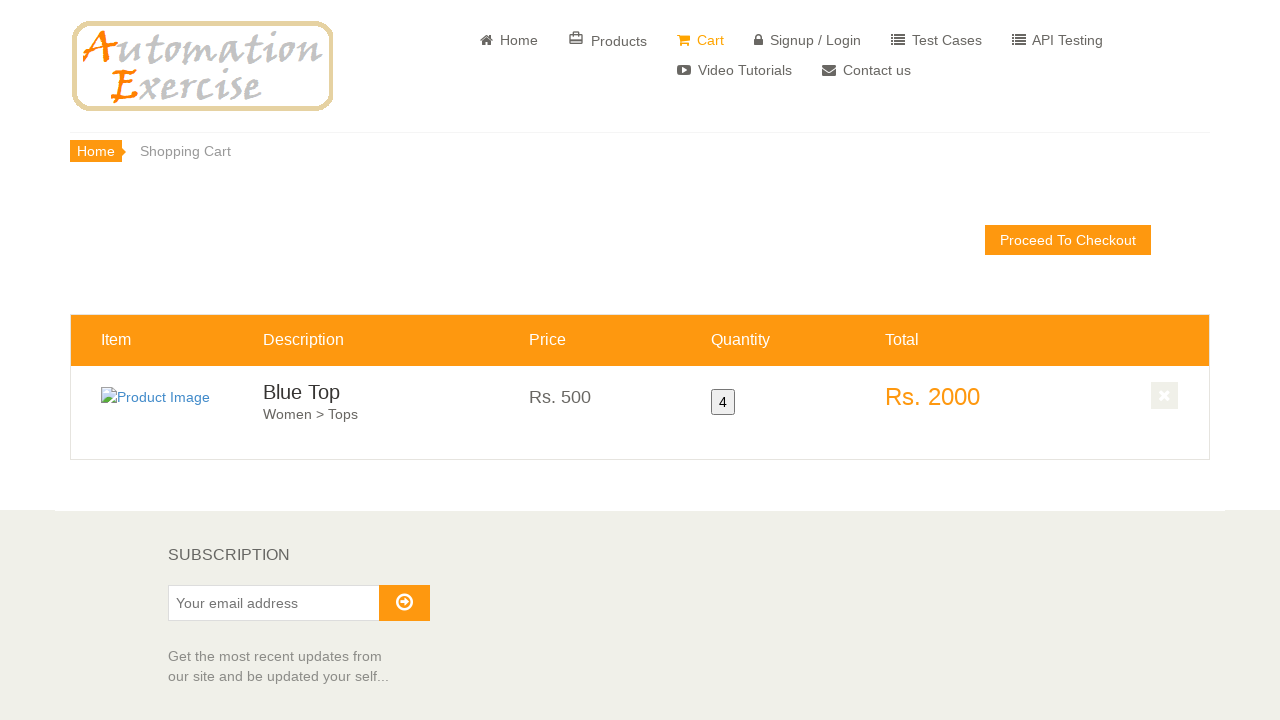

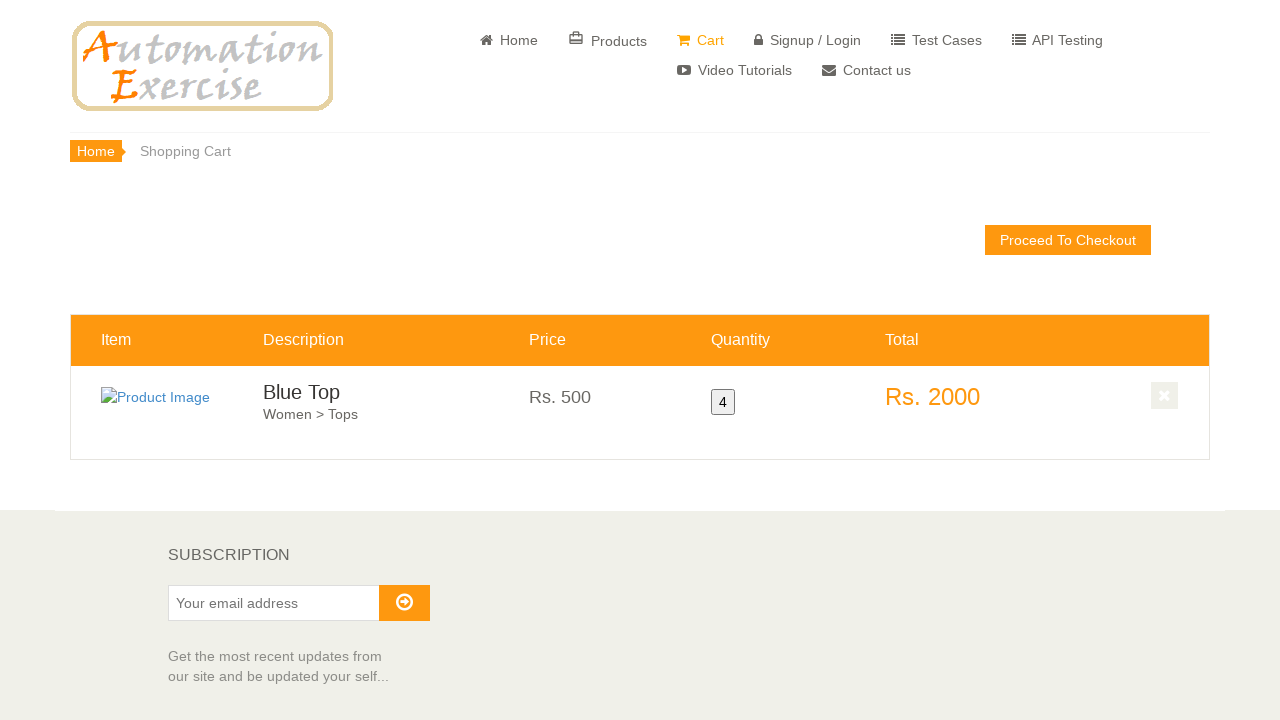